Tests JavaScript confirmation alert handling by clicking a button to trigger a confirmation dialog, accepting it, and verifying the result text on the page.

Starting URL: http://the-internet.herokuapp.com/javascript_alerts

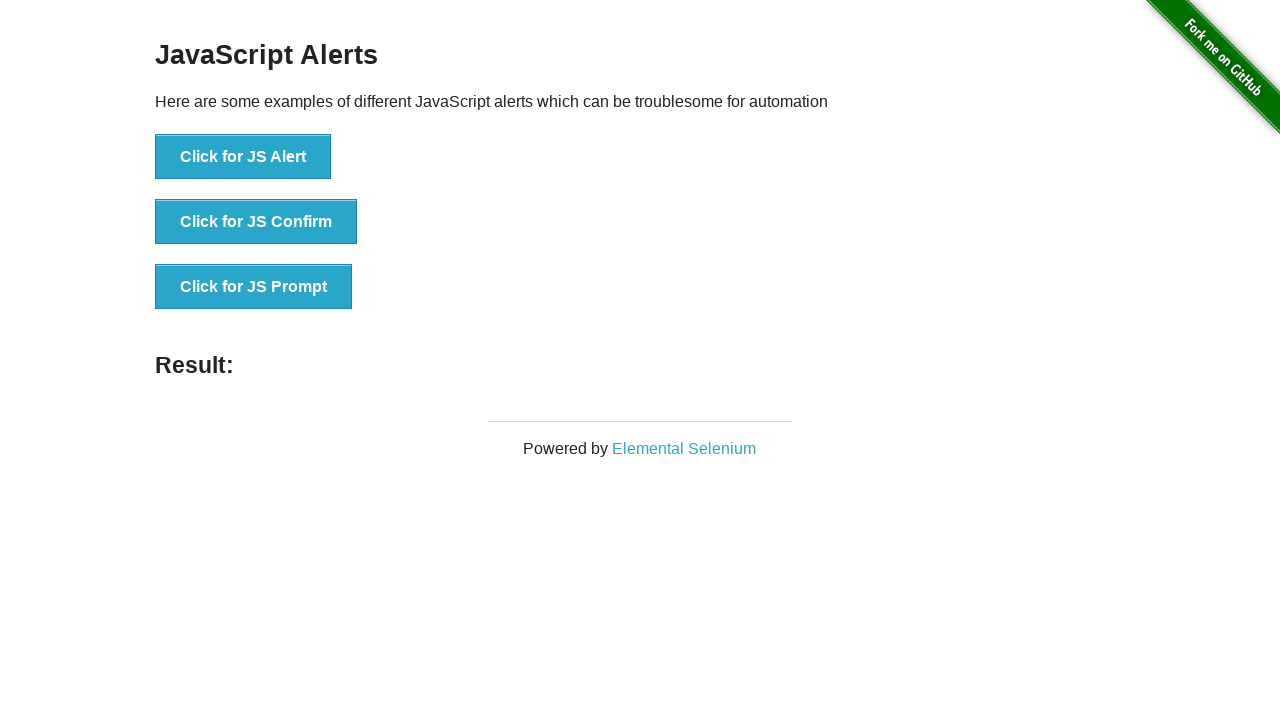

Set up dialog handler to accept confirmation alerts
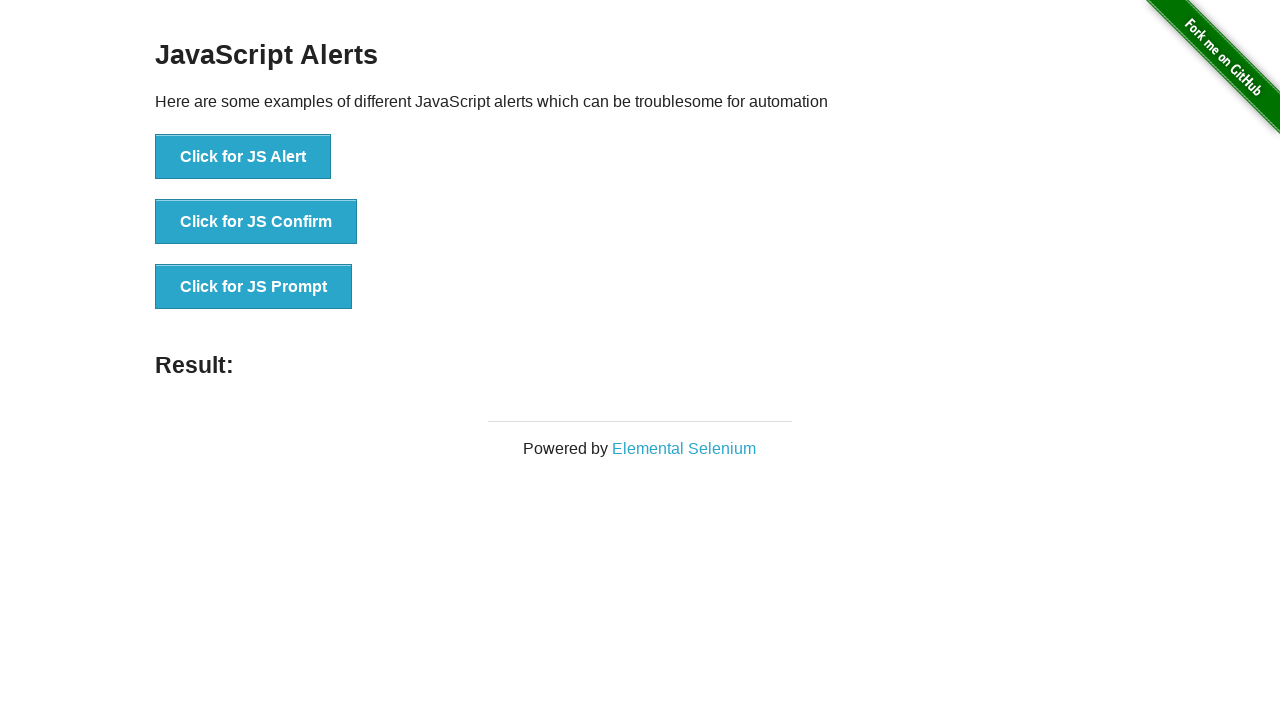

Clicked the confirmation alert button at (256, 222) on .example li:nth-child(2) button
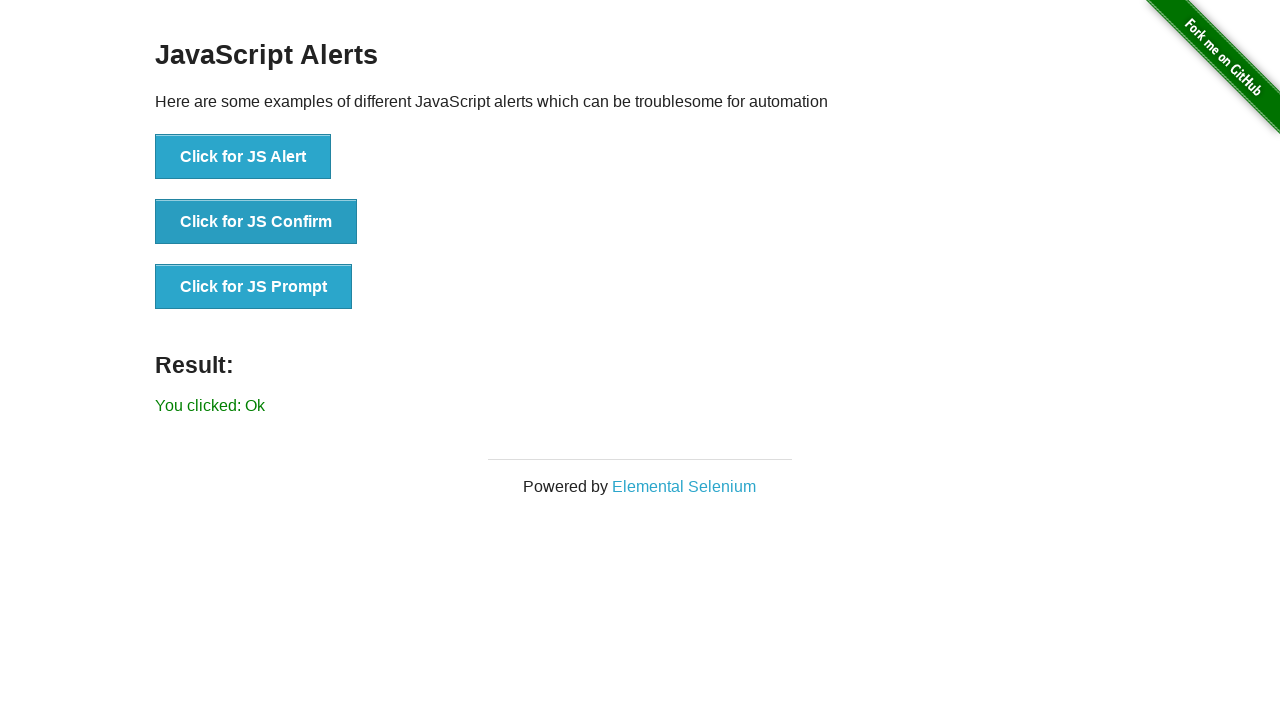

Result text element loaded after accepting alert
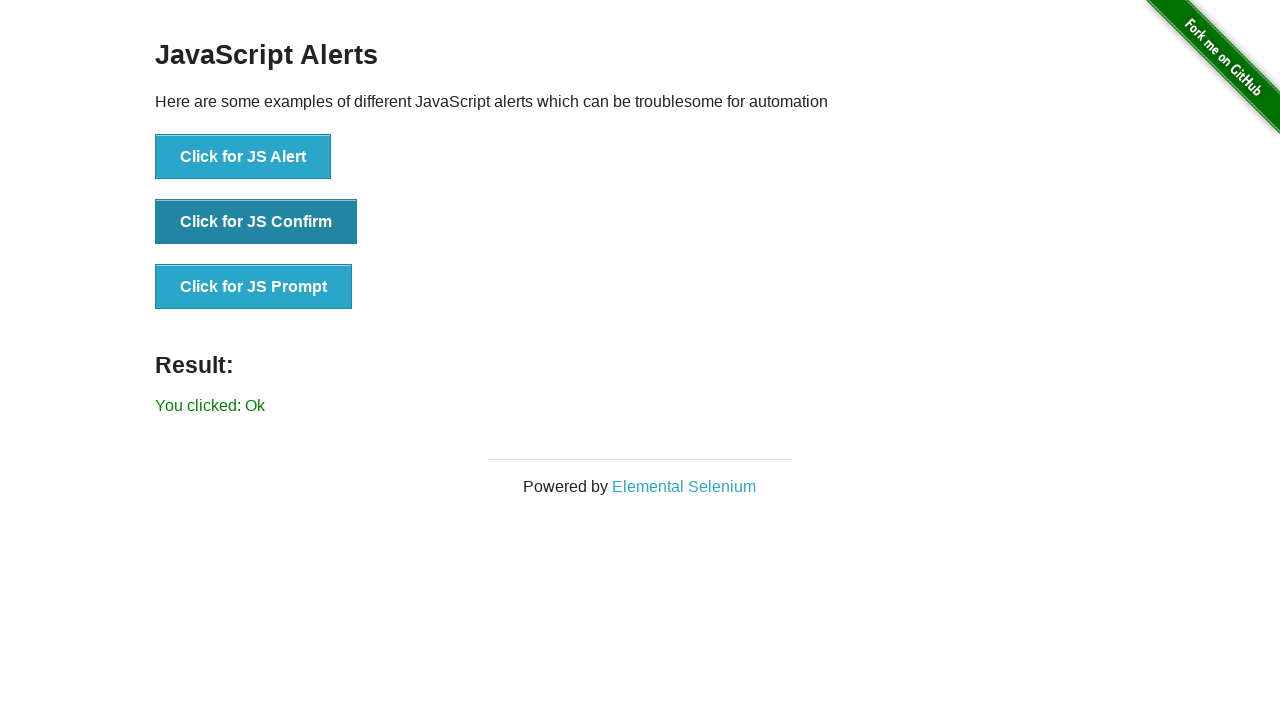

Retrieved result text: 'You clicked: Ok'
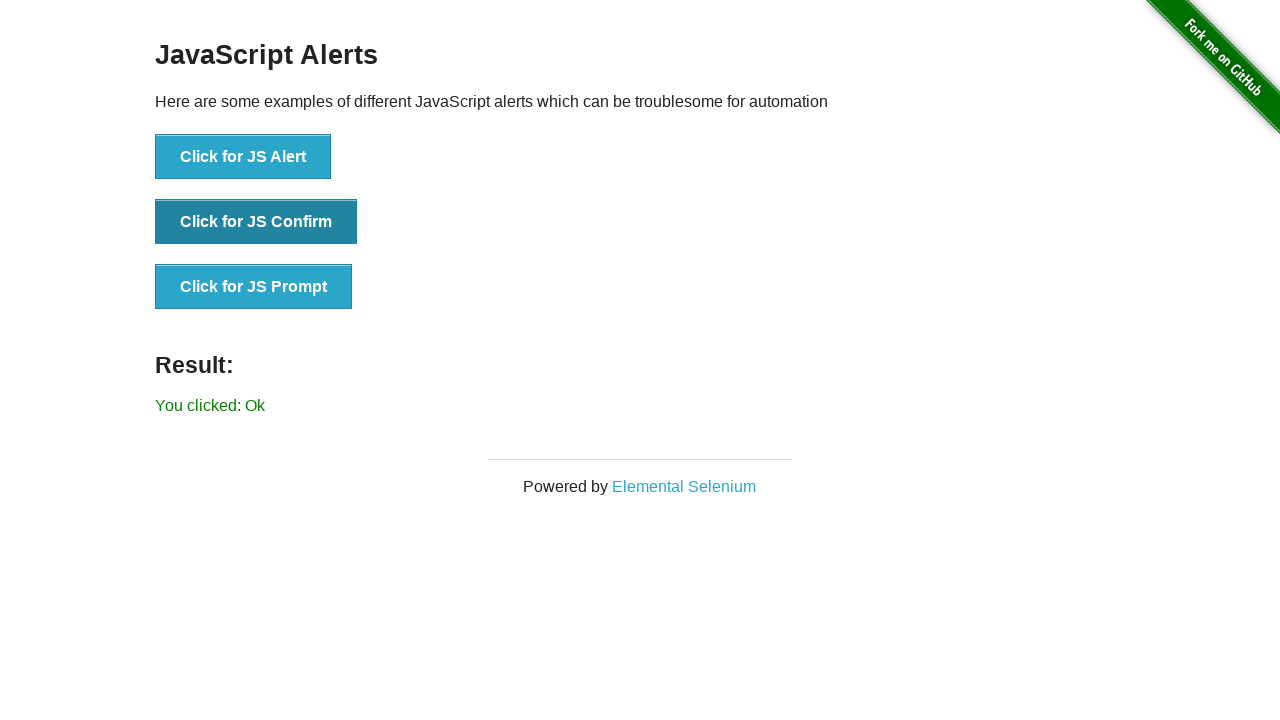

Verified result text matches expected value 'You clicked: Ok'
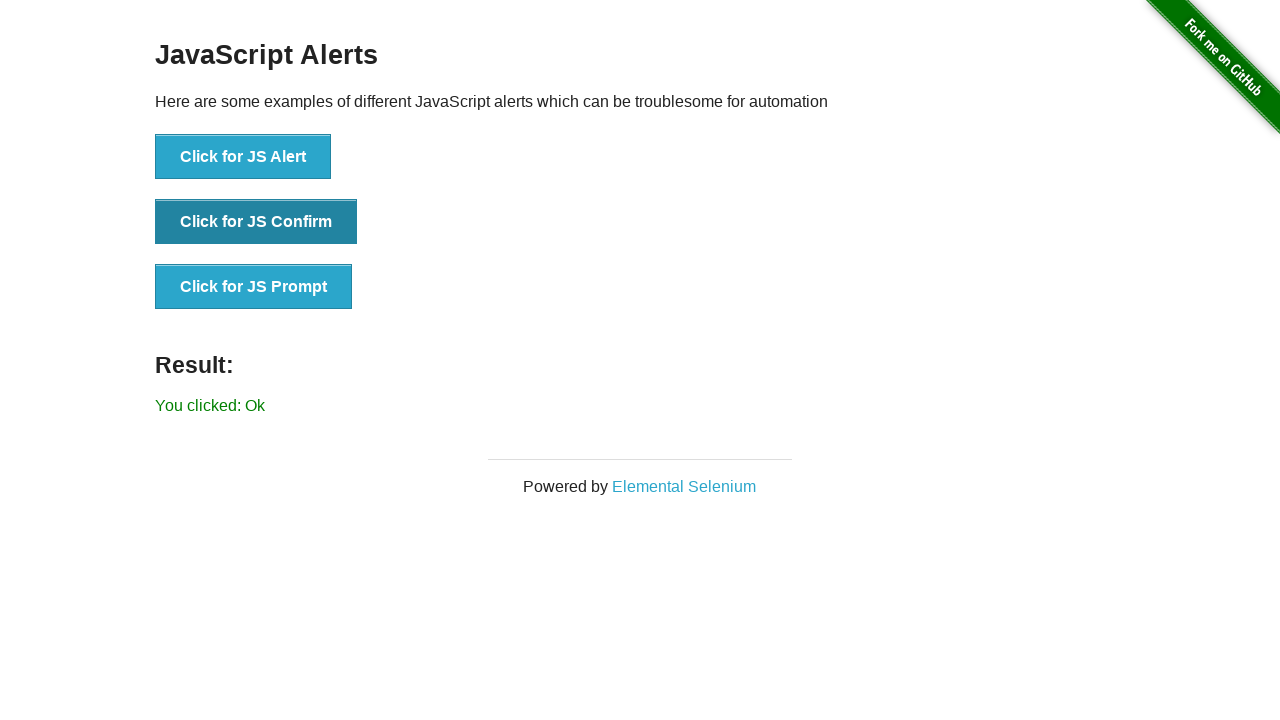

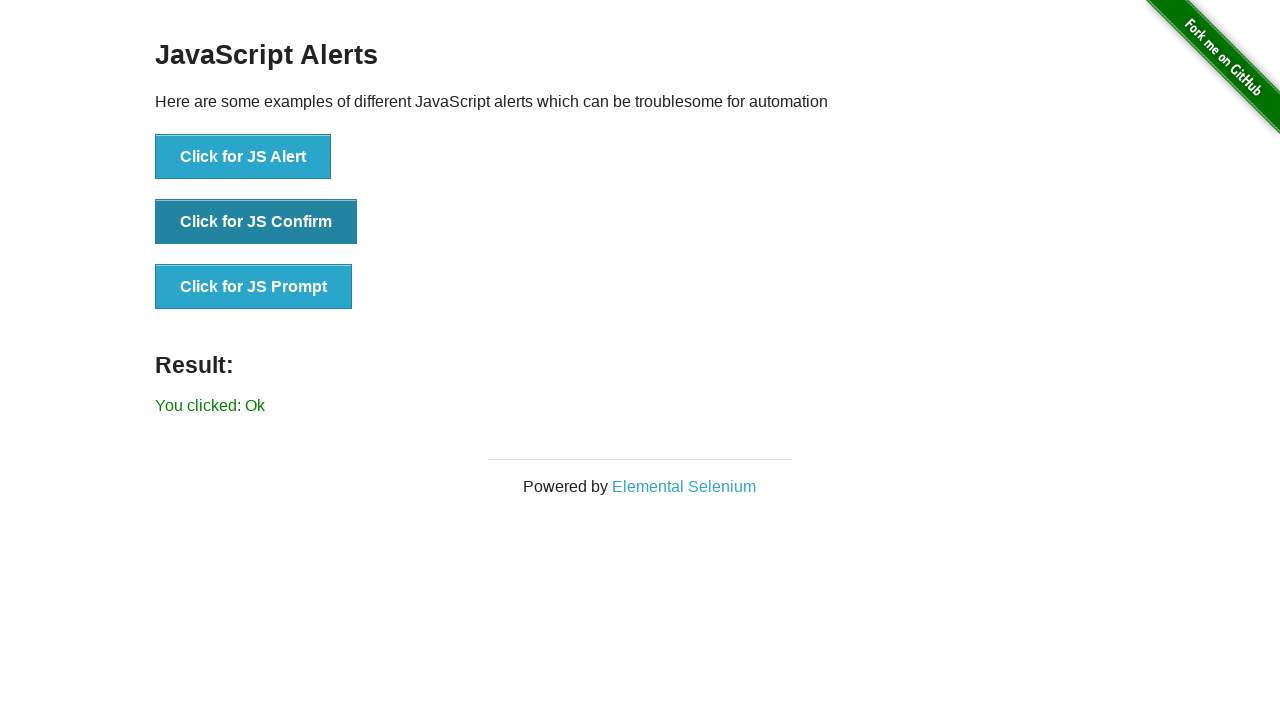